Tests drag and drop functionality by dragging element from column A to column B, then dragging it back from column B to column A.

Starting URL: http://the-internet.herokuapp.com/drag_and_drop

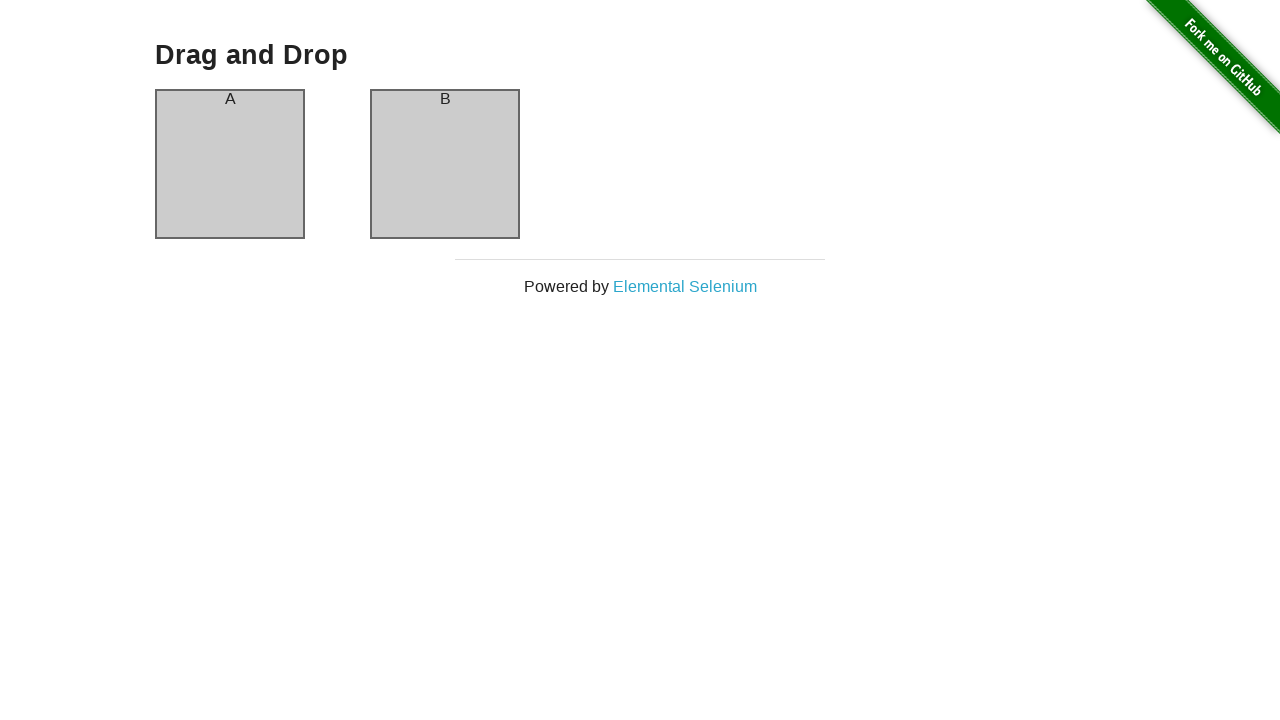

Waited for column A element to be visible
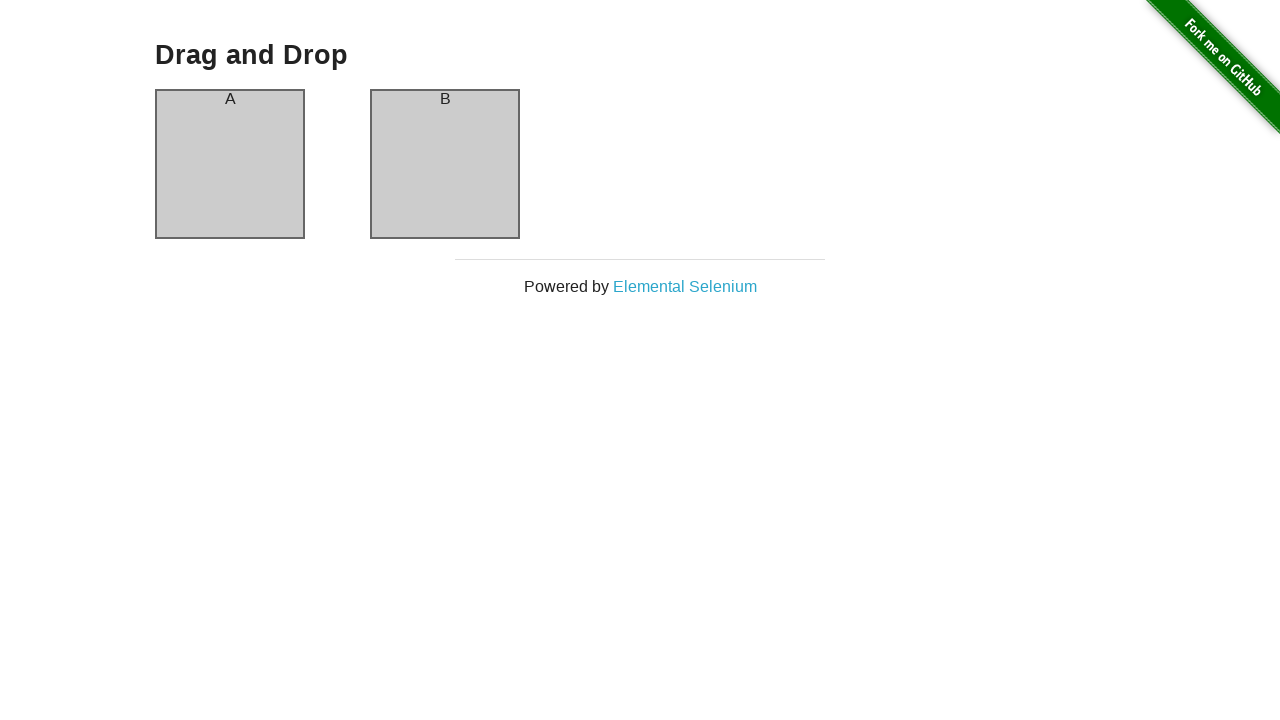

Waited for column B element to be visible
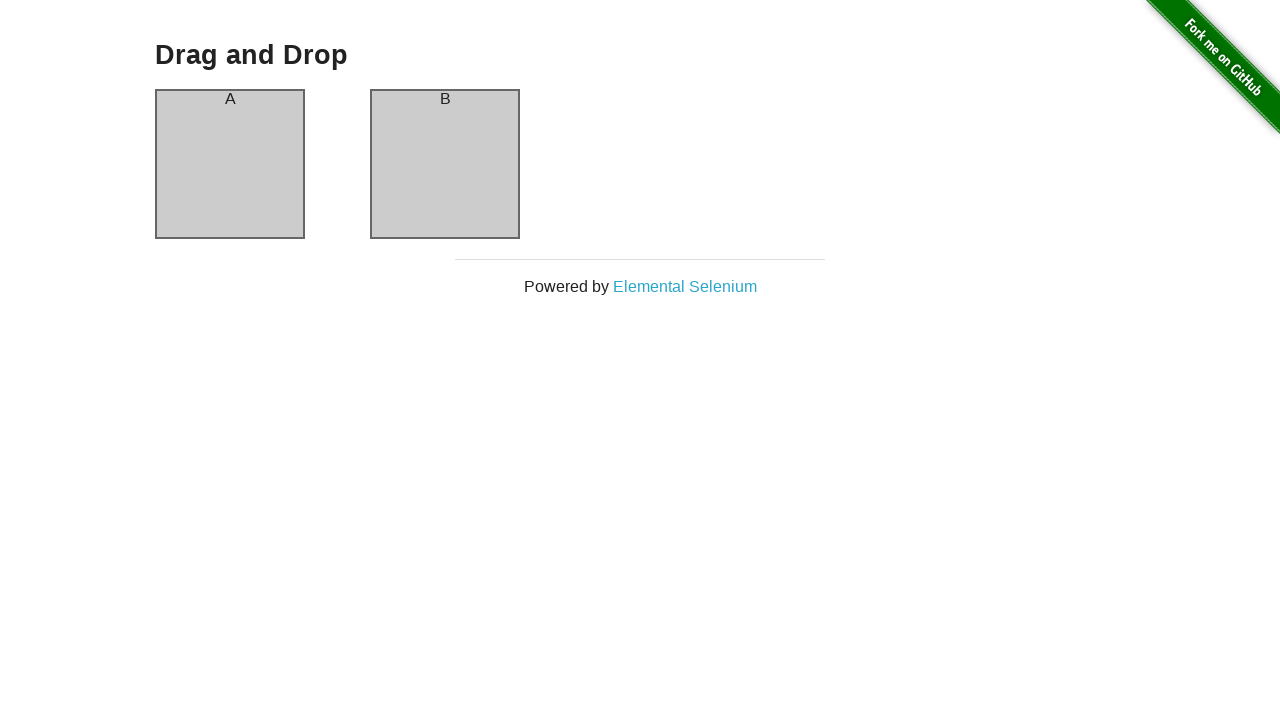

Dragged element from column A to column B at (445, 164)
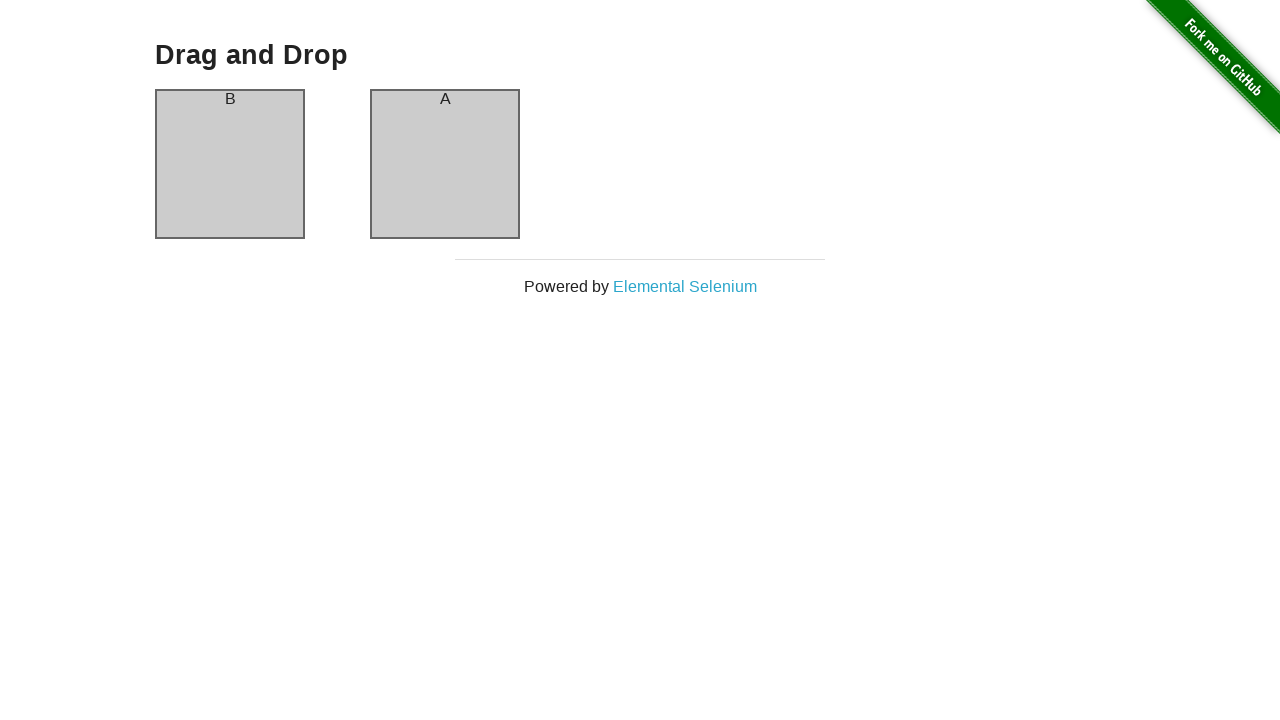

Dragged element from column B back to column A at (230, 164)
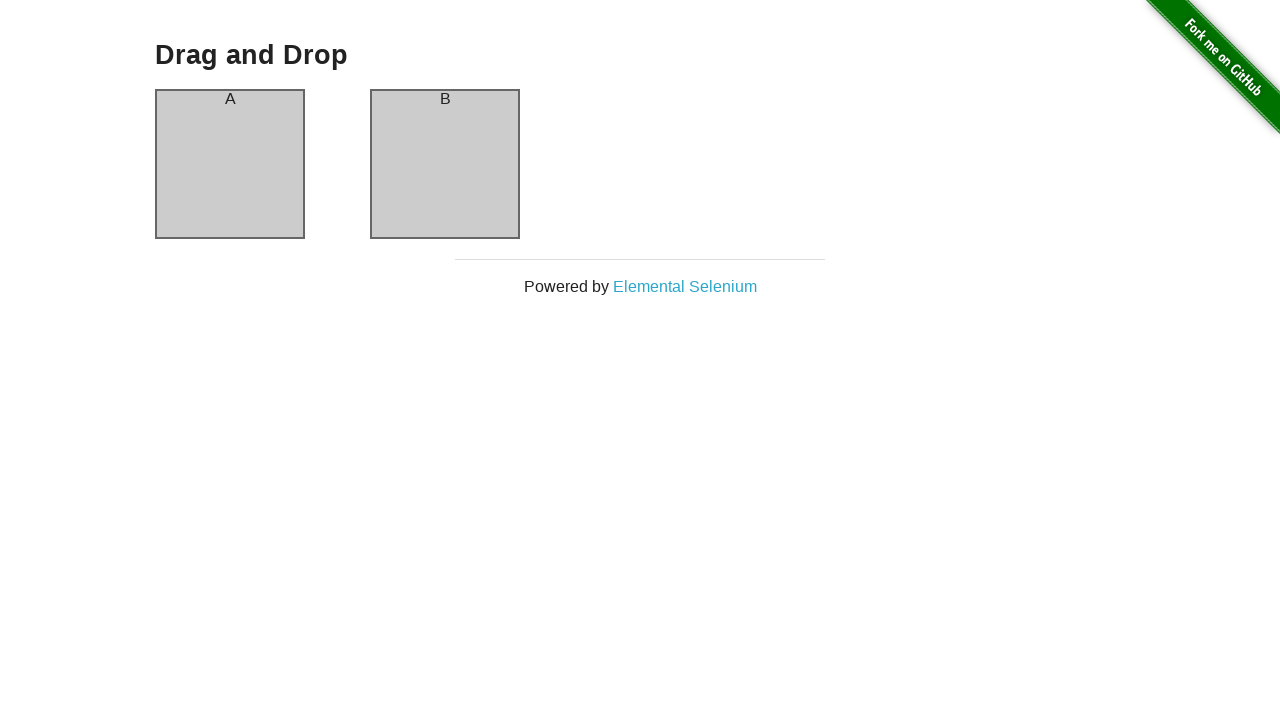

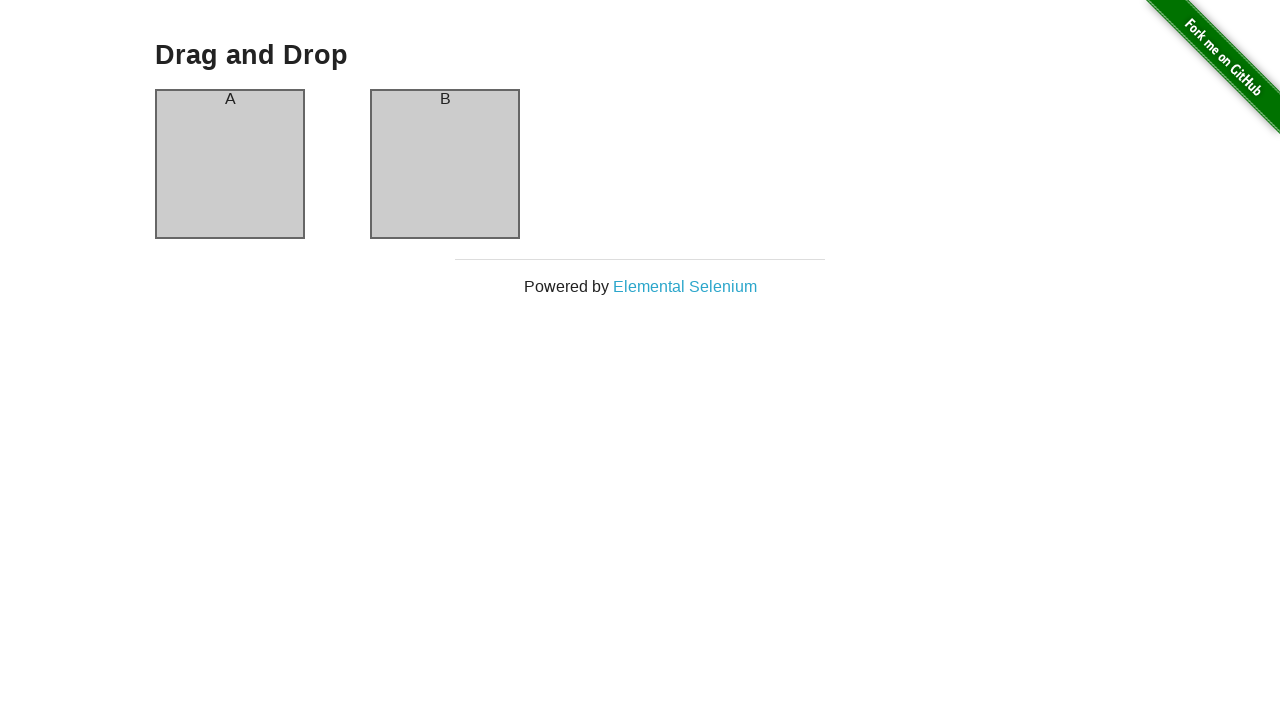